Tests checkbox functionality by randomly selecting two checkboxes

Starting URL: https://codenboxautomationlab.com/practice/

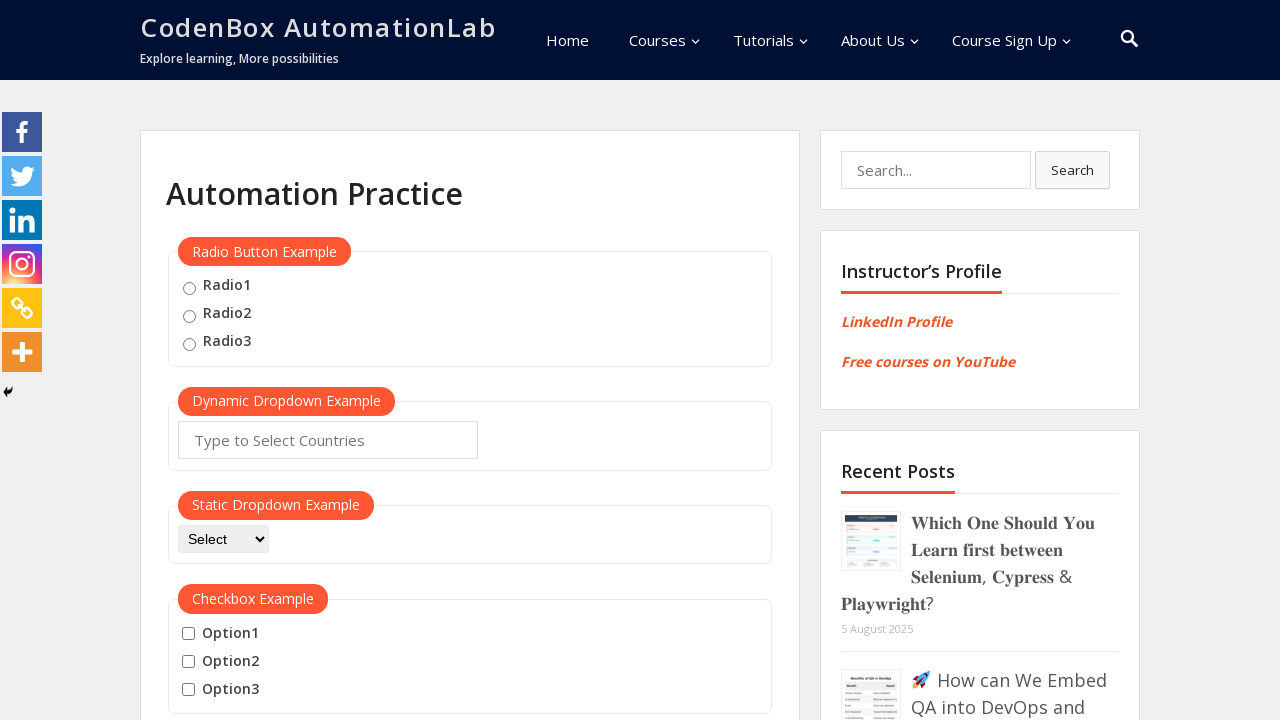

Navigated to practice page
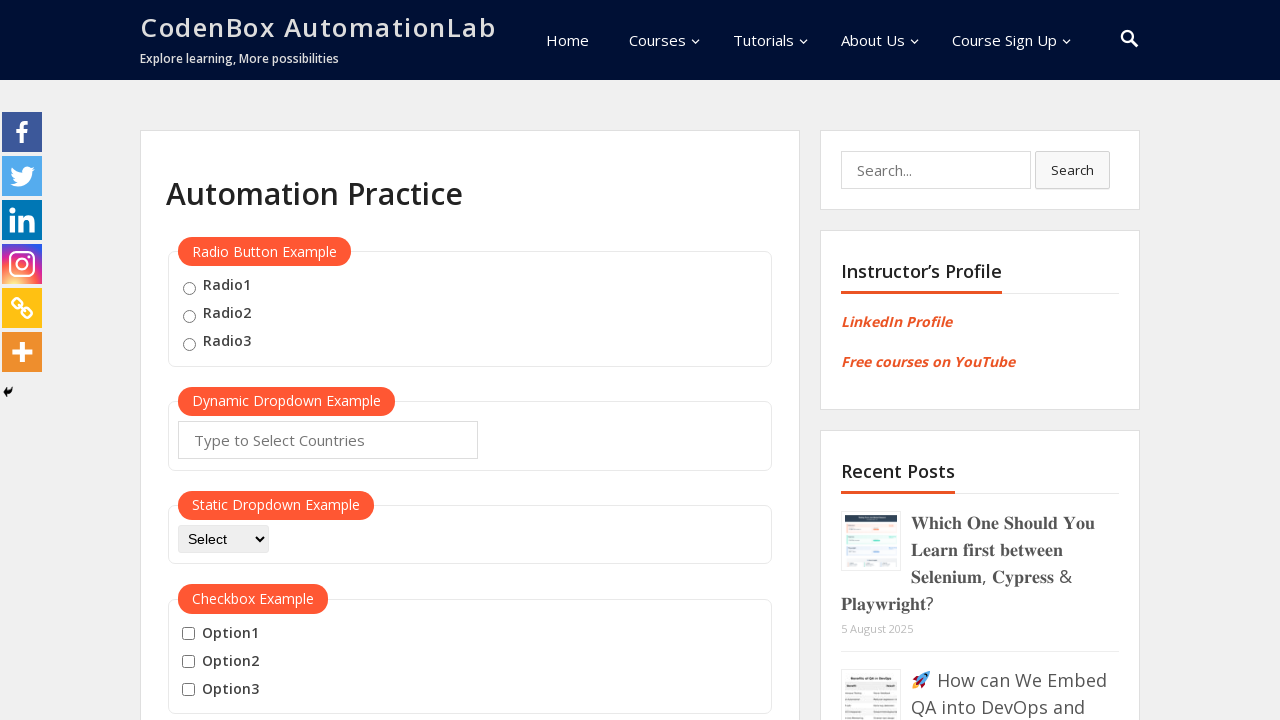

Located checkbox section element
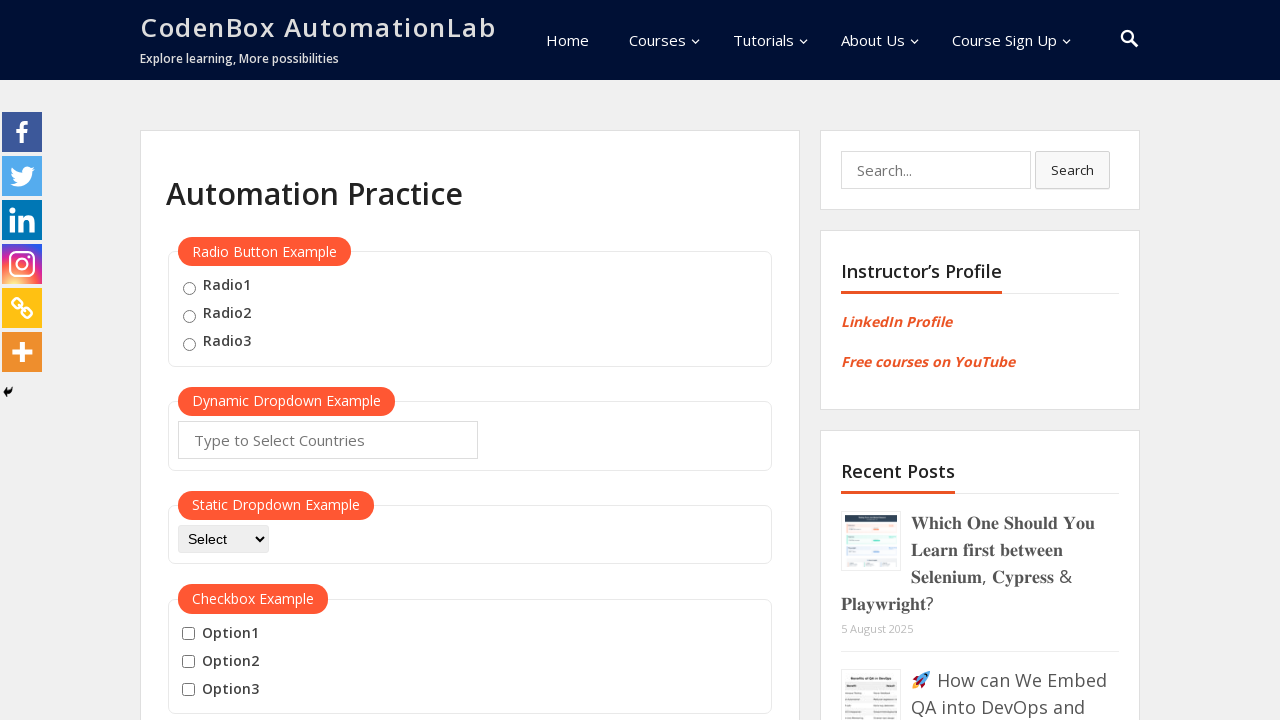

Found 3 checkbox inputs
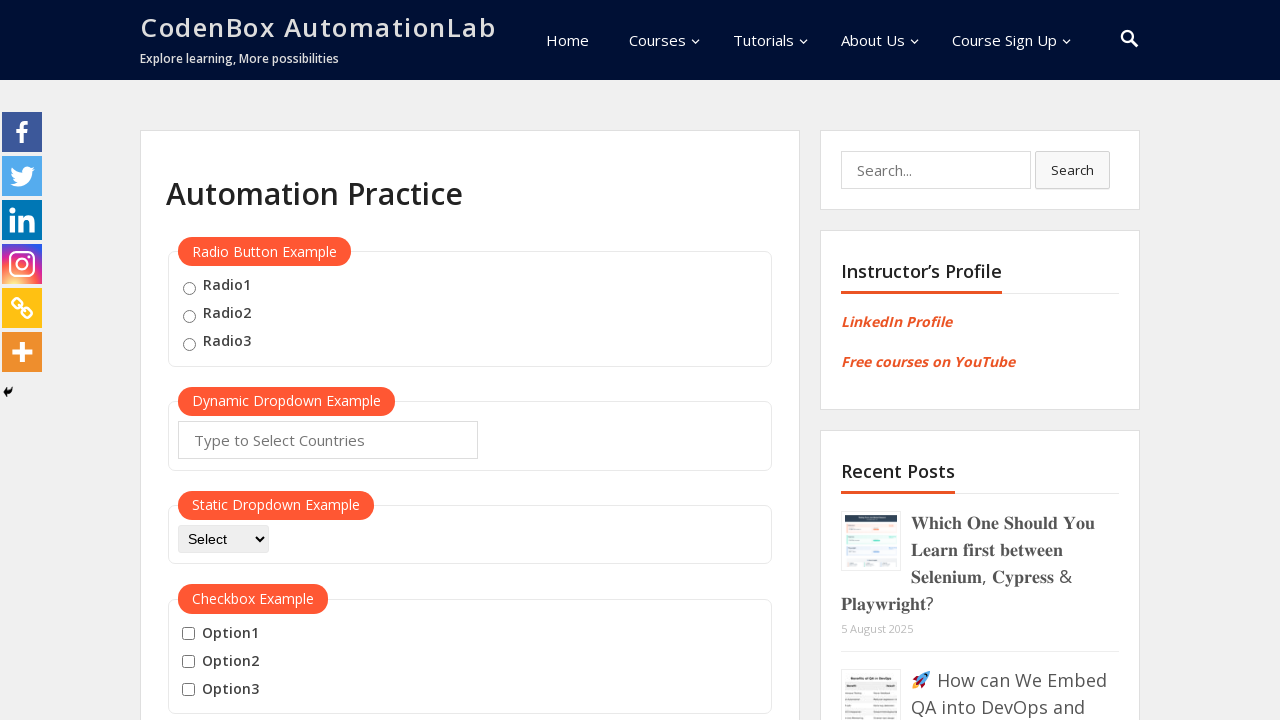

Clicked checkbox at index 2
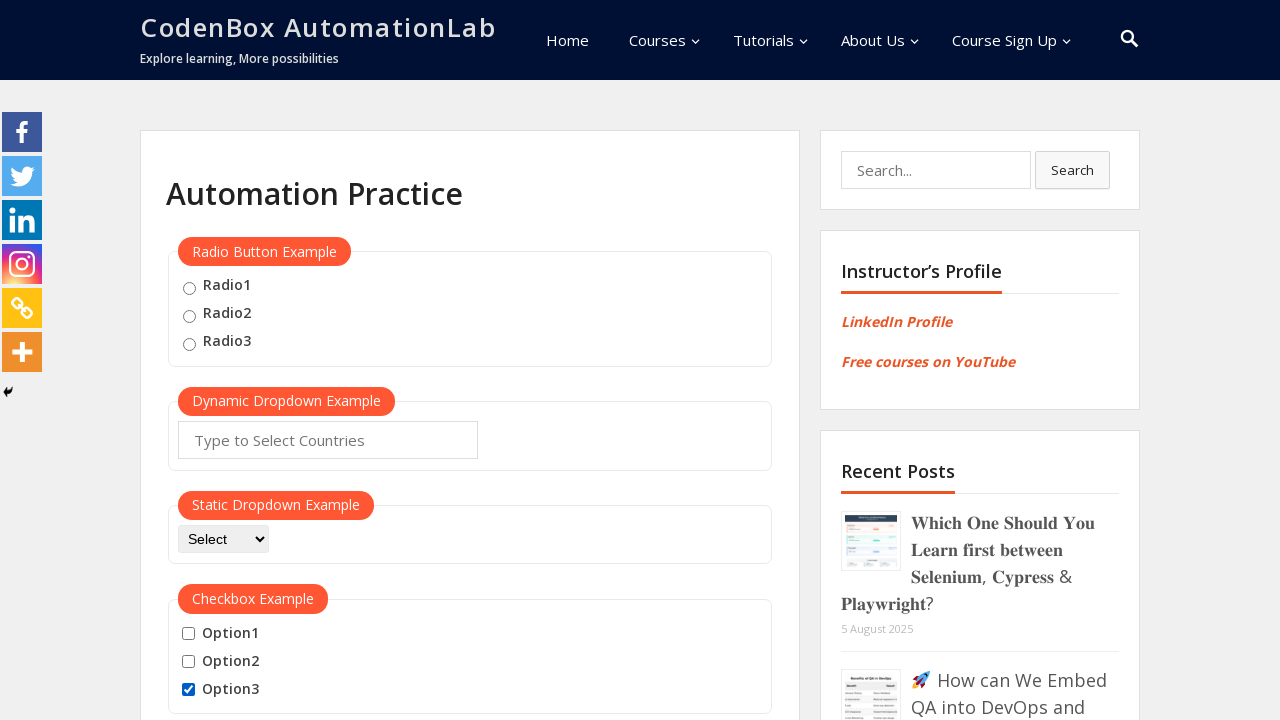

Clicked checkbox at index 0
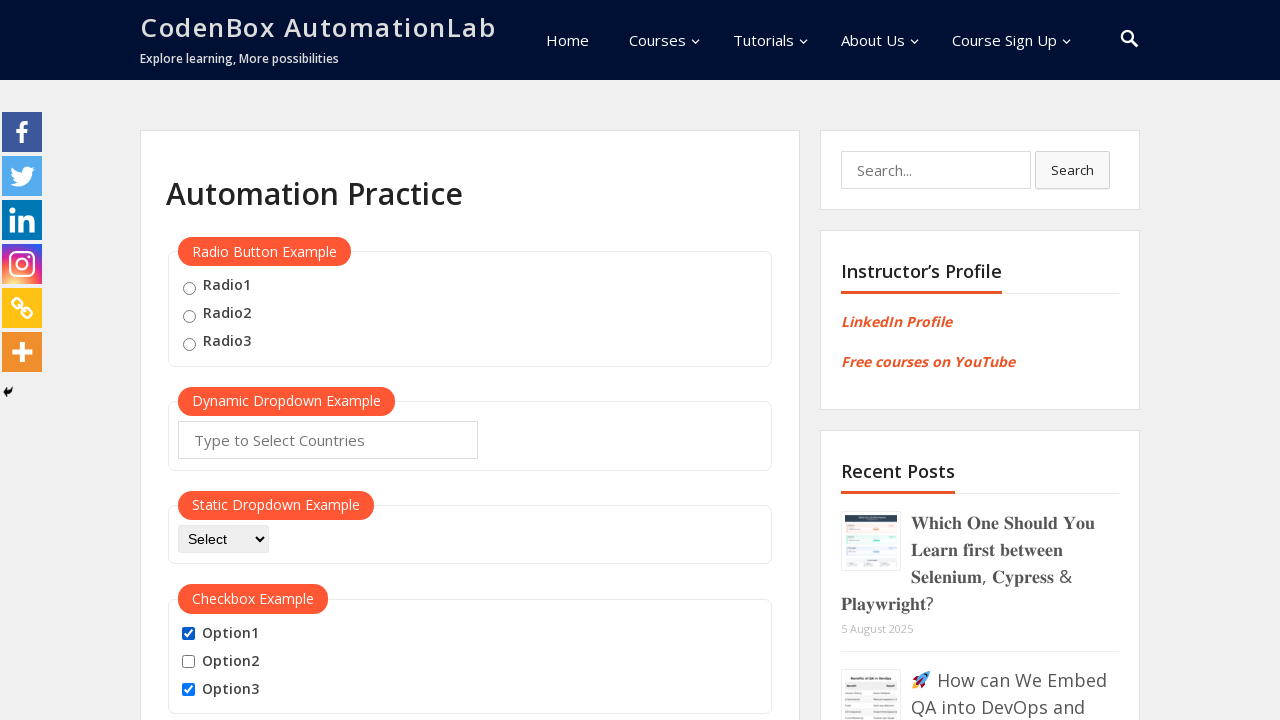

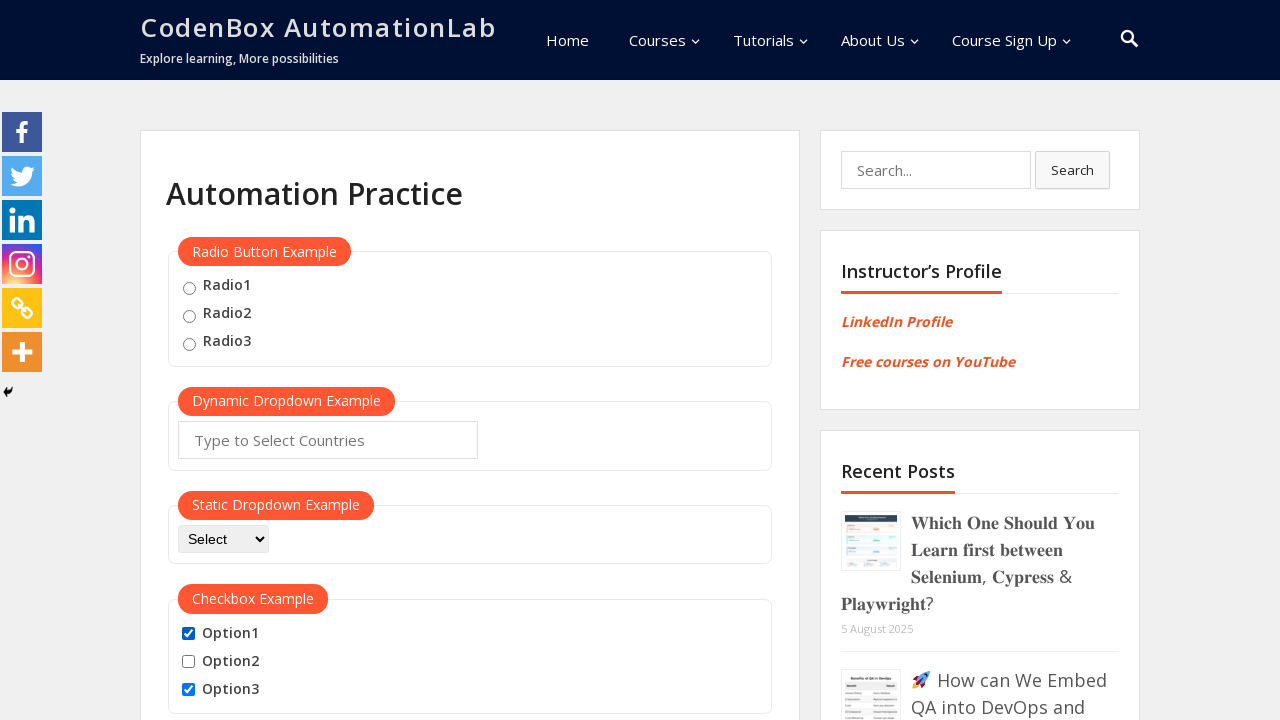